Tests drag and drop functionality by dragging a football element to two different drop zones and verifying the drop was successful

Starting URL: https://training-support.net/webelements/drag-drop

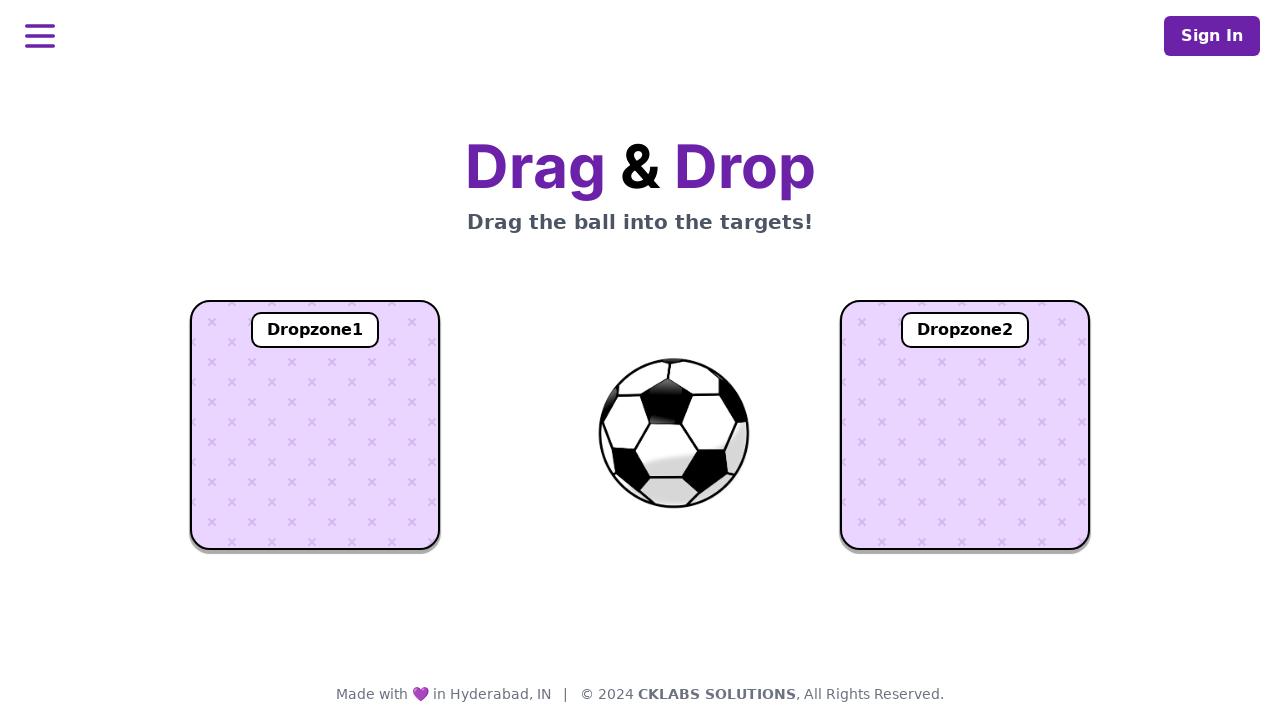

Navigated to drag and drop test page
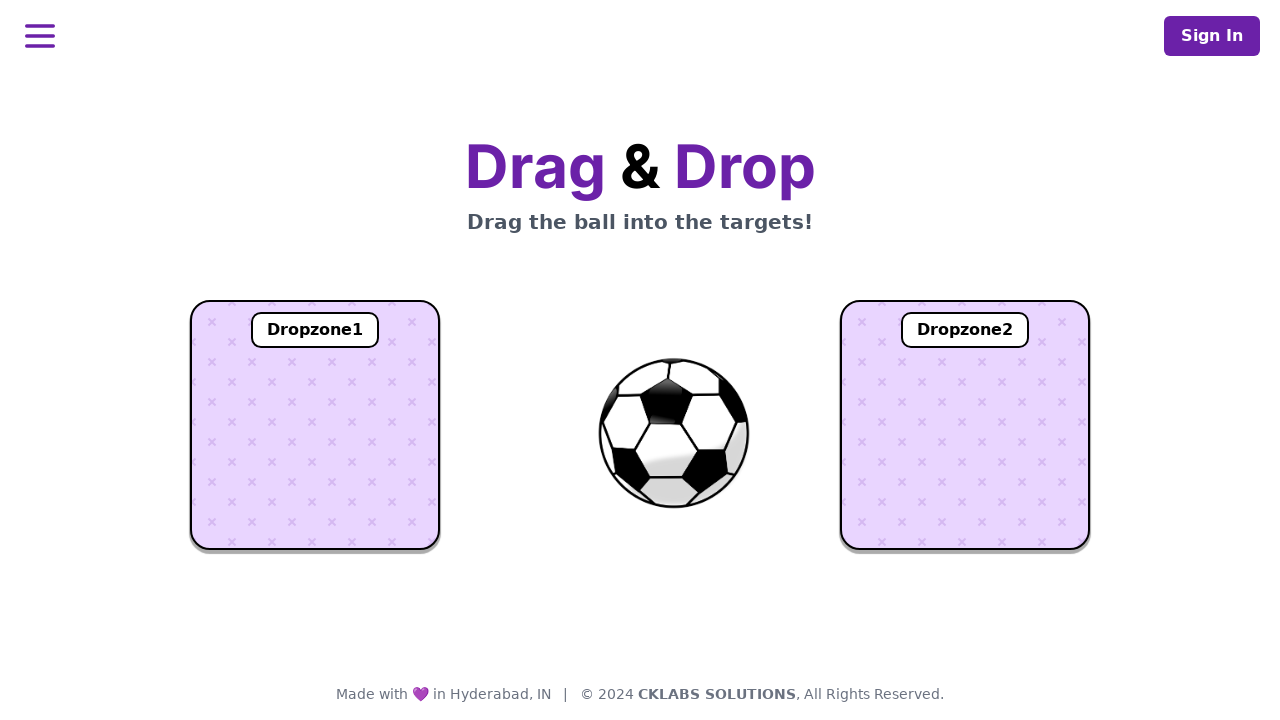

Located football element
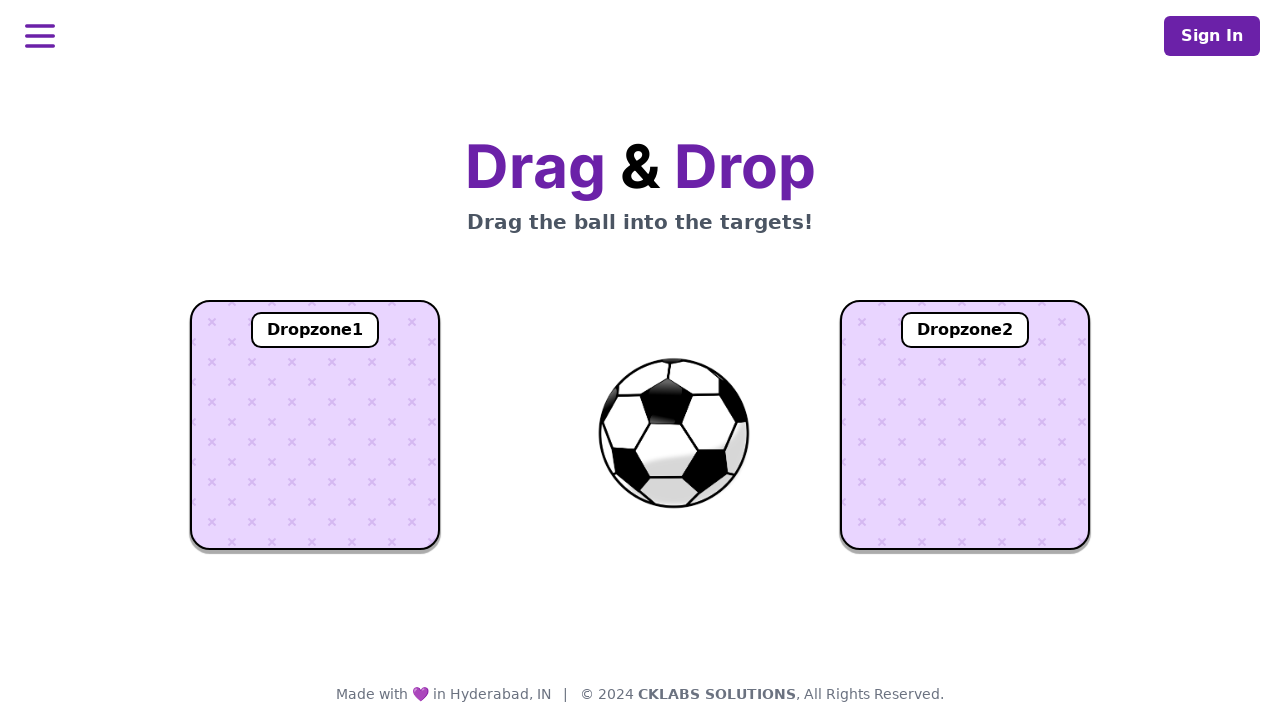

Located dropzone 1 element
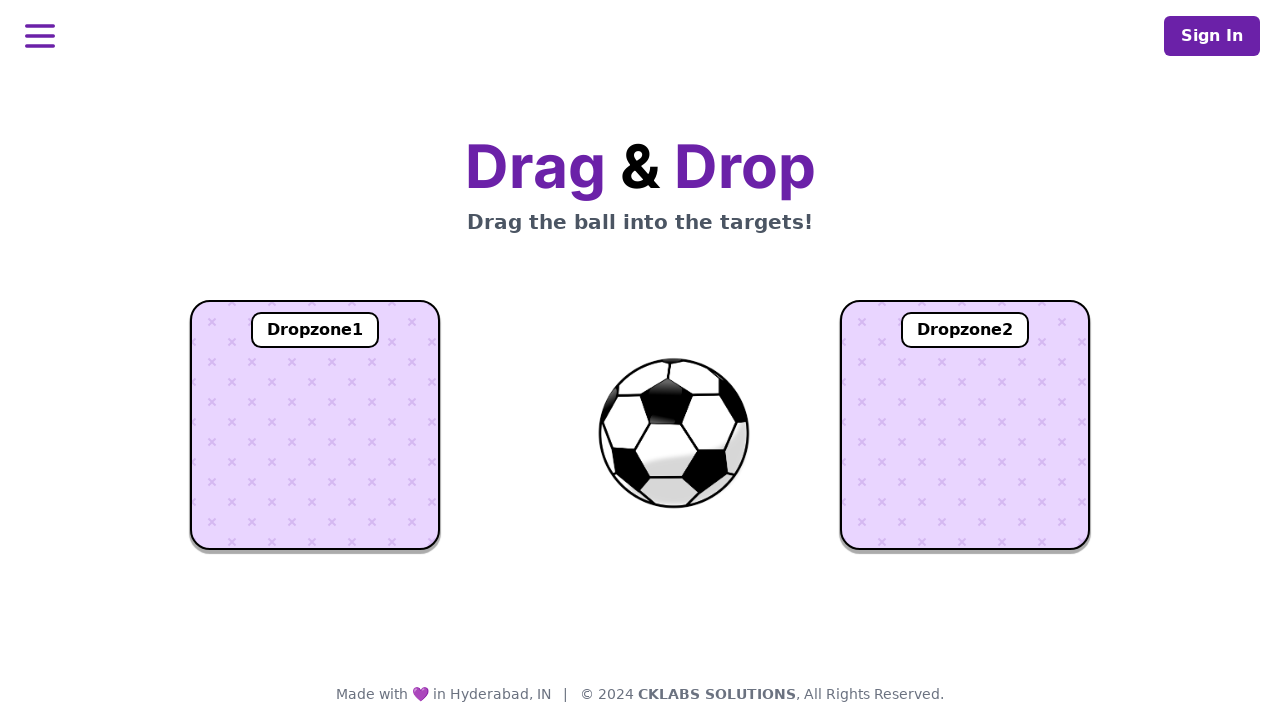

Located dropzone 2 element
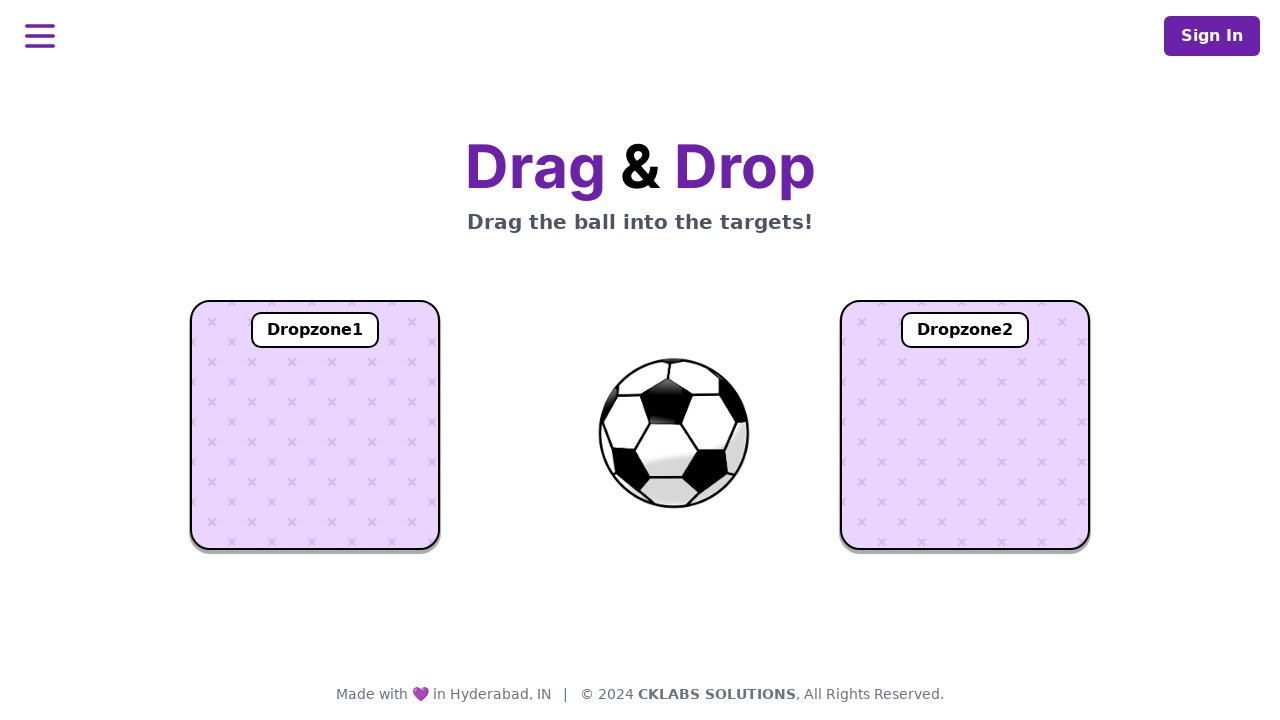

Dragged football to dropzone 1 at (315, 425)
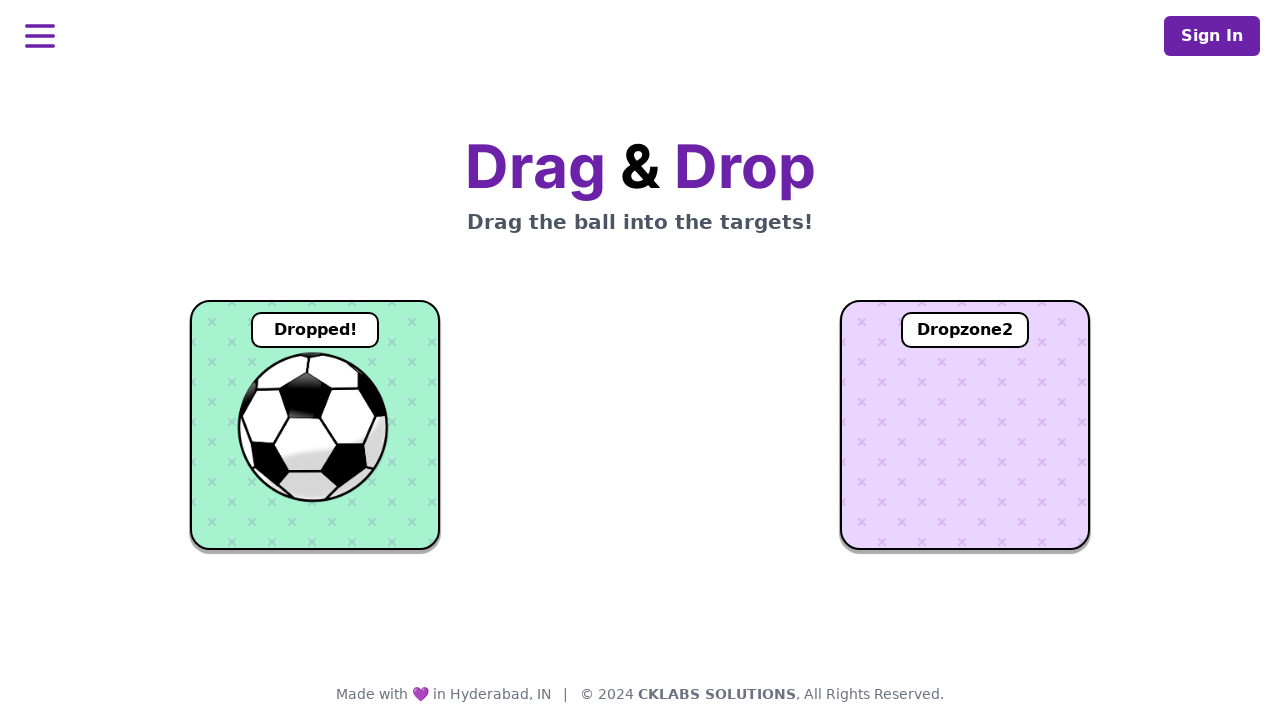

Verified football dropped successfully in dropzone 1
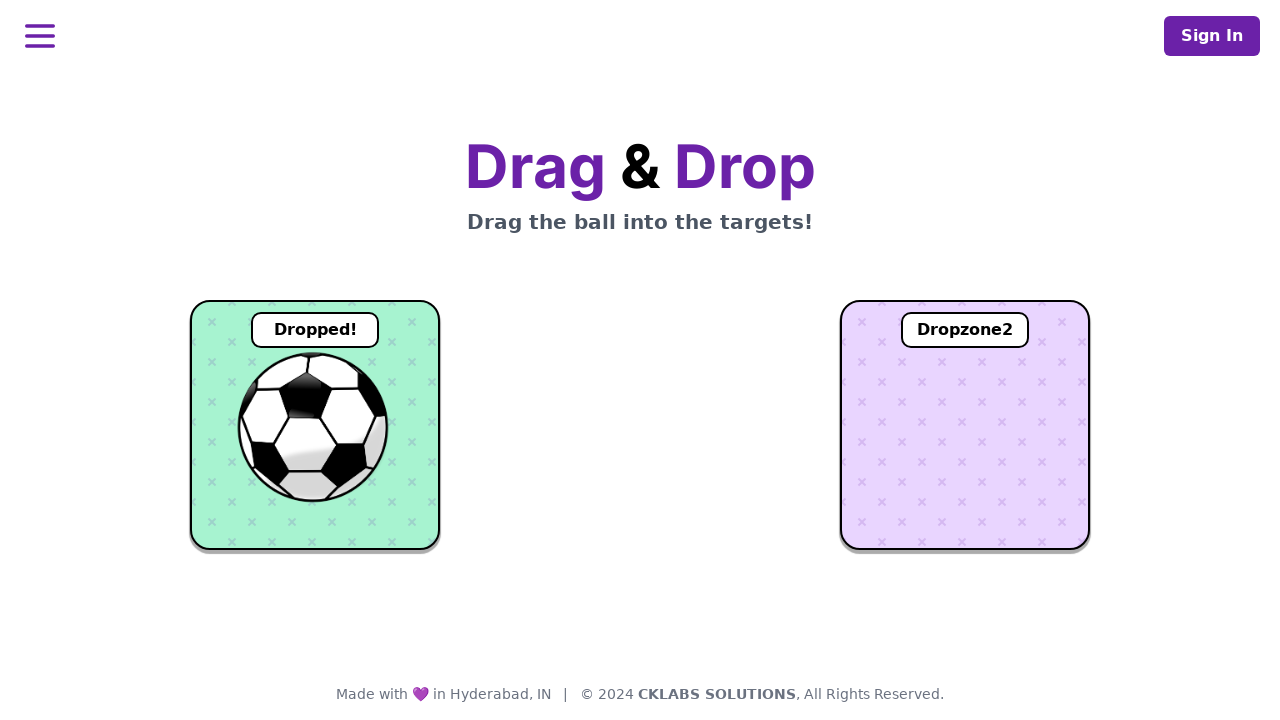

Dragged football to dropzone 2 at (965, 425)
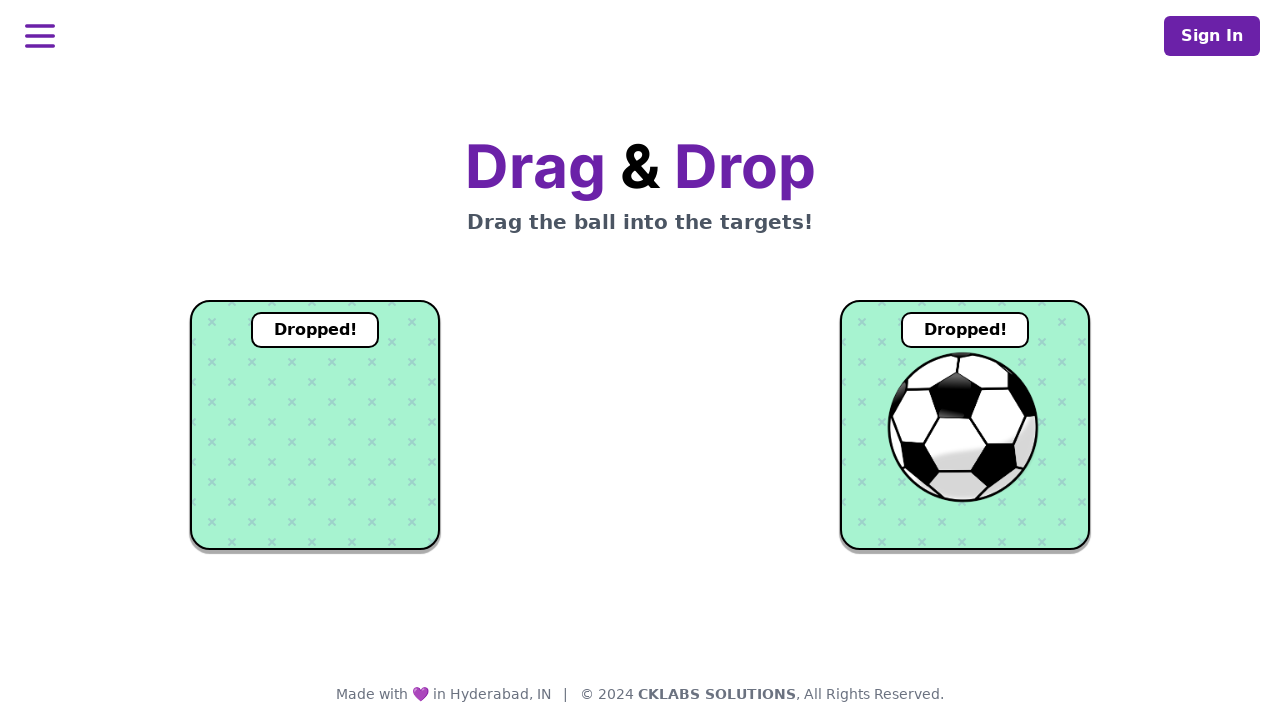

Verified football dropped successfully in dropzone 2
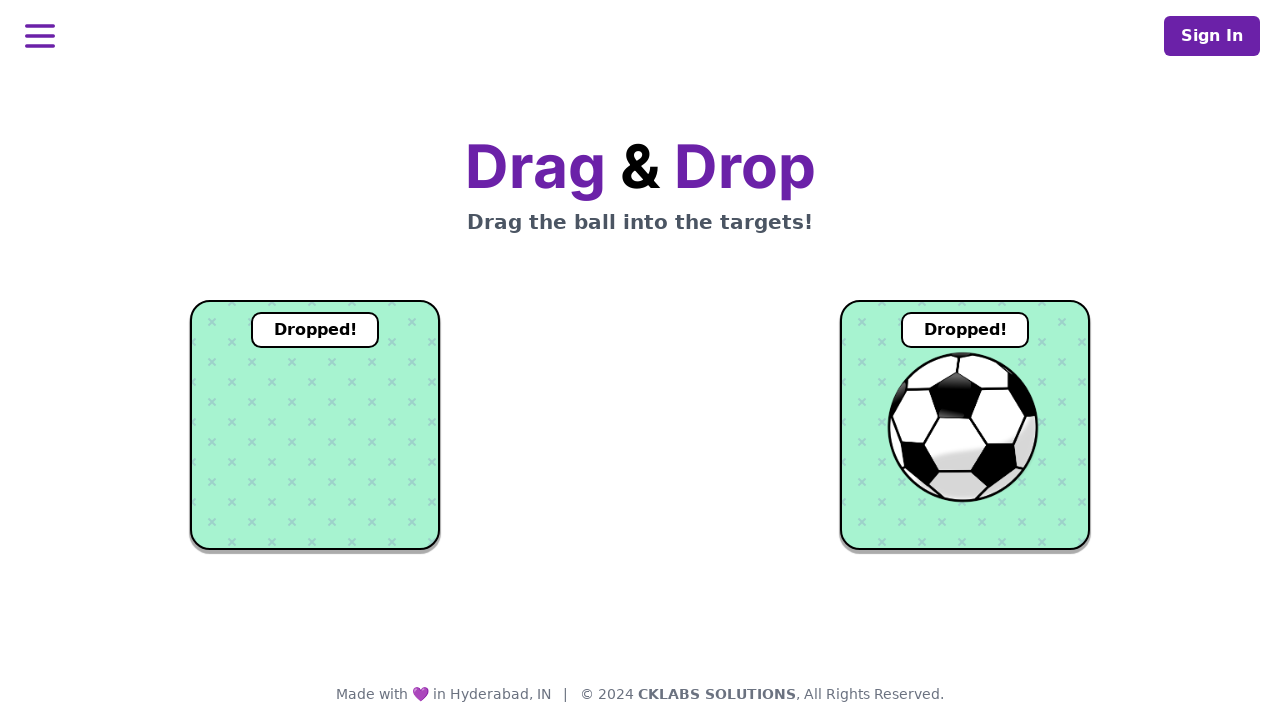

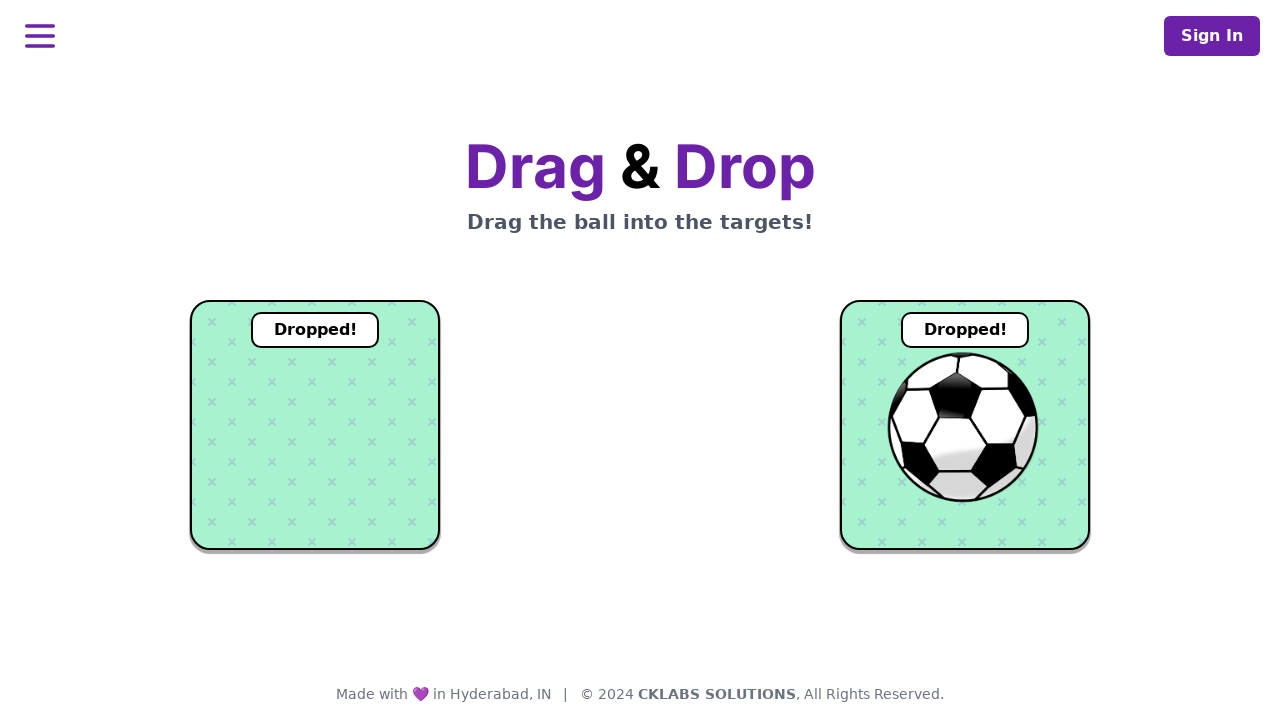